Tests handling of JavaScript confirm box by dismissing/canceling the confirmation dialog

Starting URL: https://www.lambdatest.com/selenium-playground/javascript-alert-box-demo

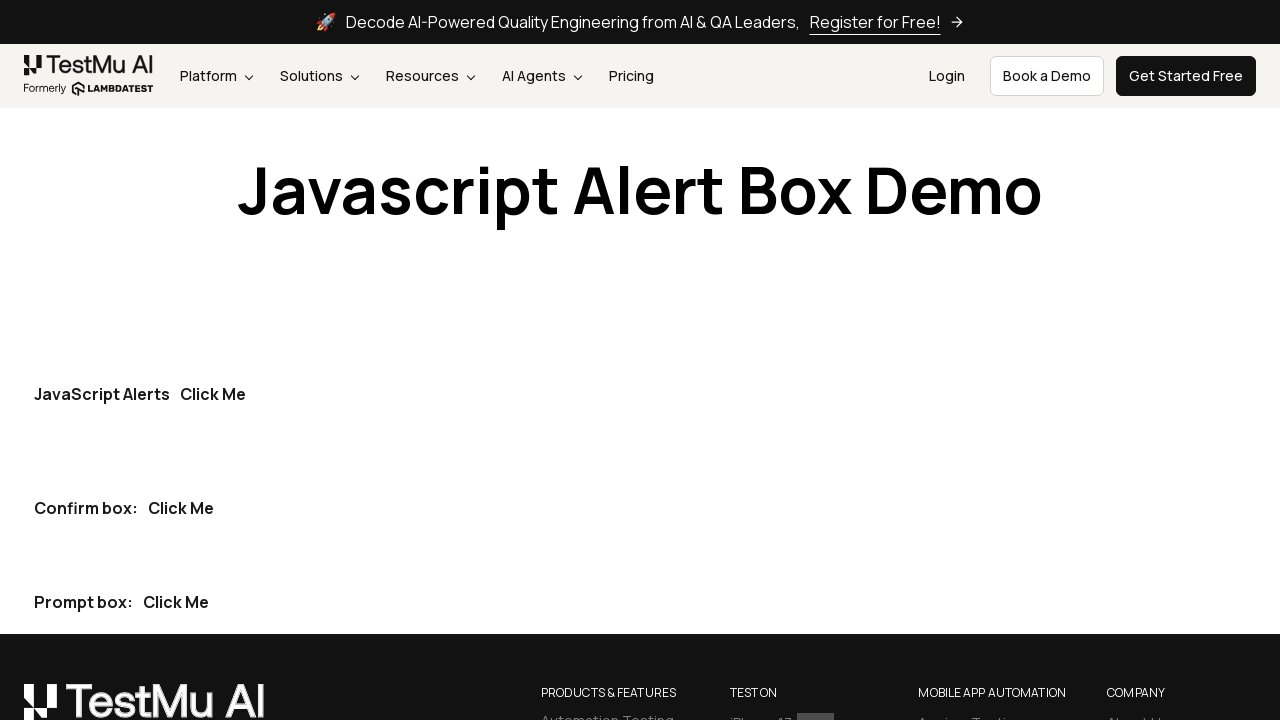

Set up event listener to dismiss/cancel confirmation dialogs
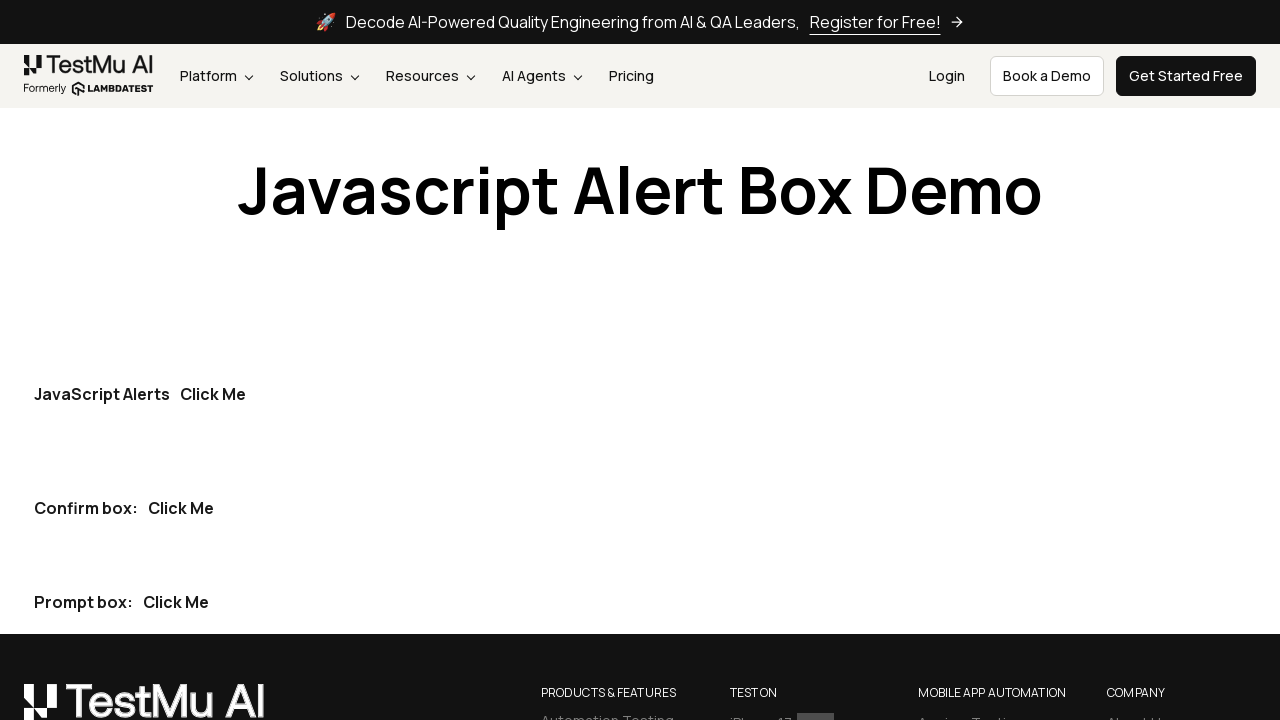

Clicked the second 'Click Me' button to trigger confirmation dialog at (181, 508) on button:has-text('Click Me') >> nth=1
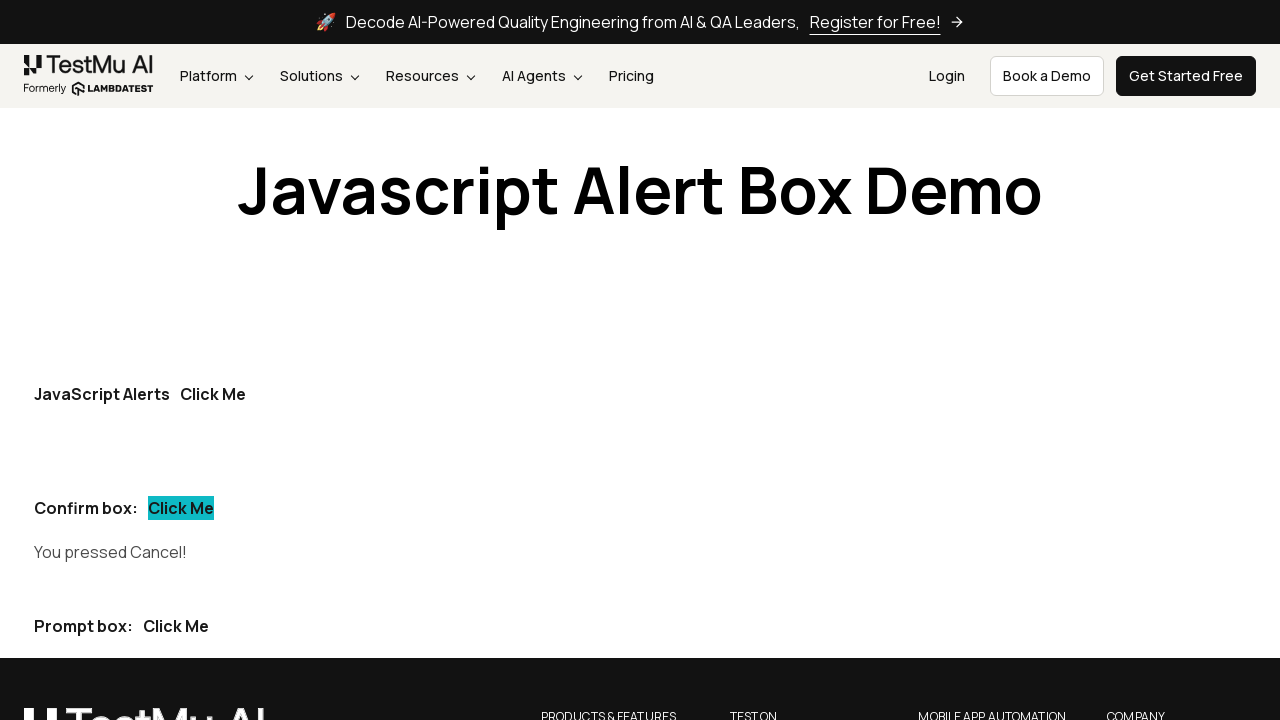

Verified that cancellation message 'You pressed Cancel!' appeared
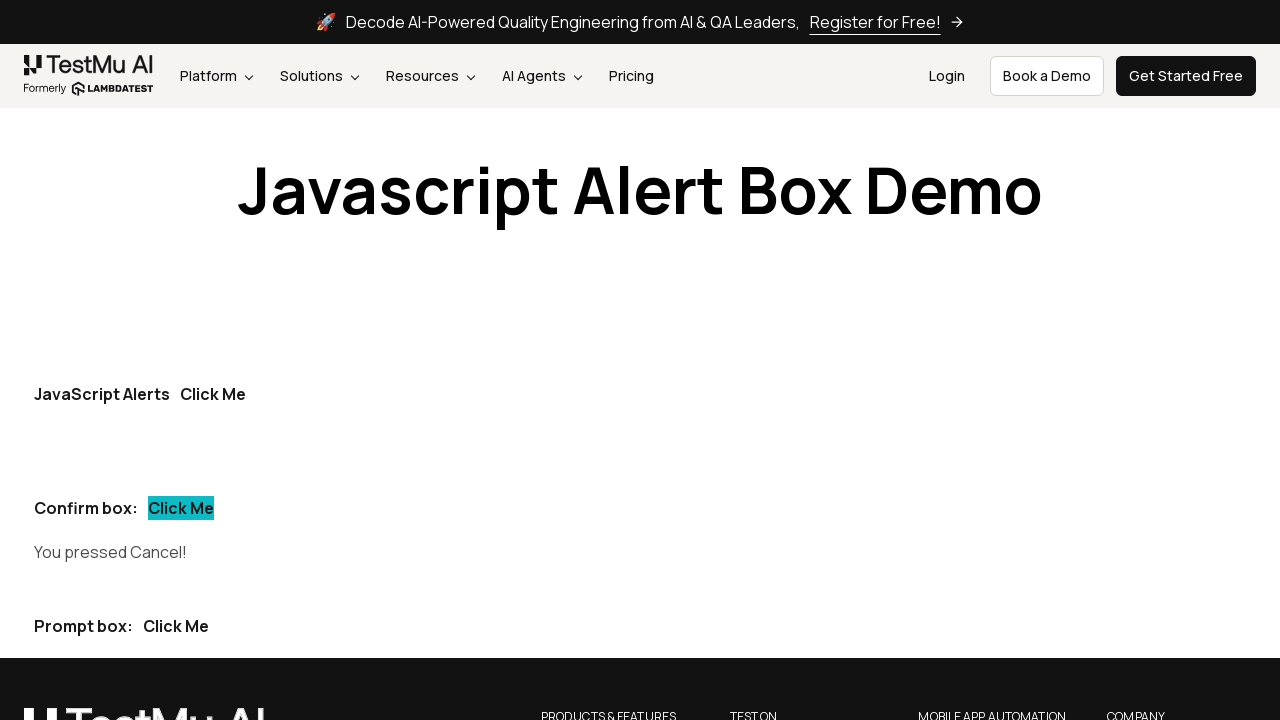

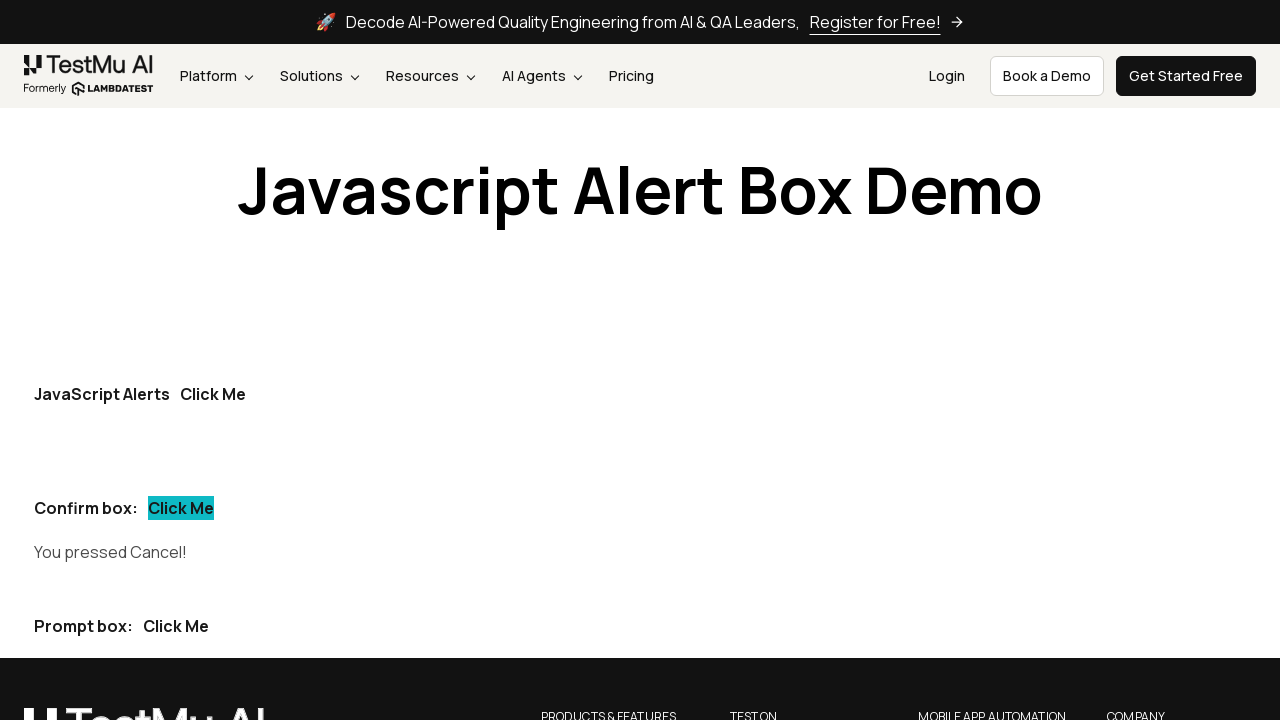